Tests a registration form by filling all input fields with text and submitting, then verifies the success message is displayed.

Starting URL: http://suninjuly.github.io/registration1.html

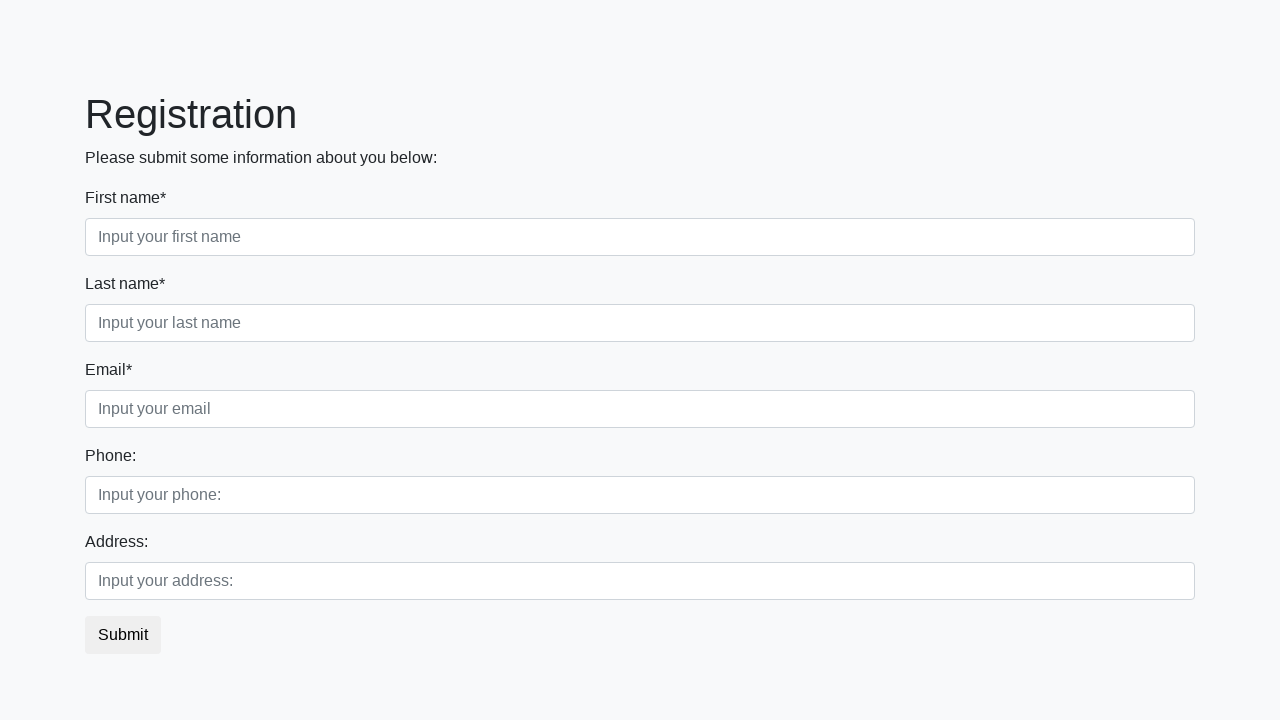

Navigated to registration form page
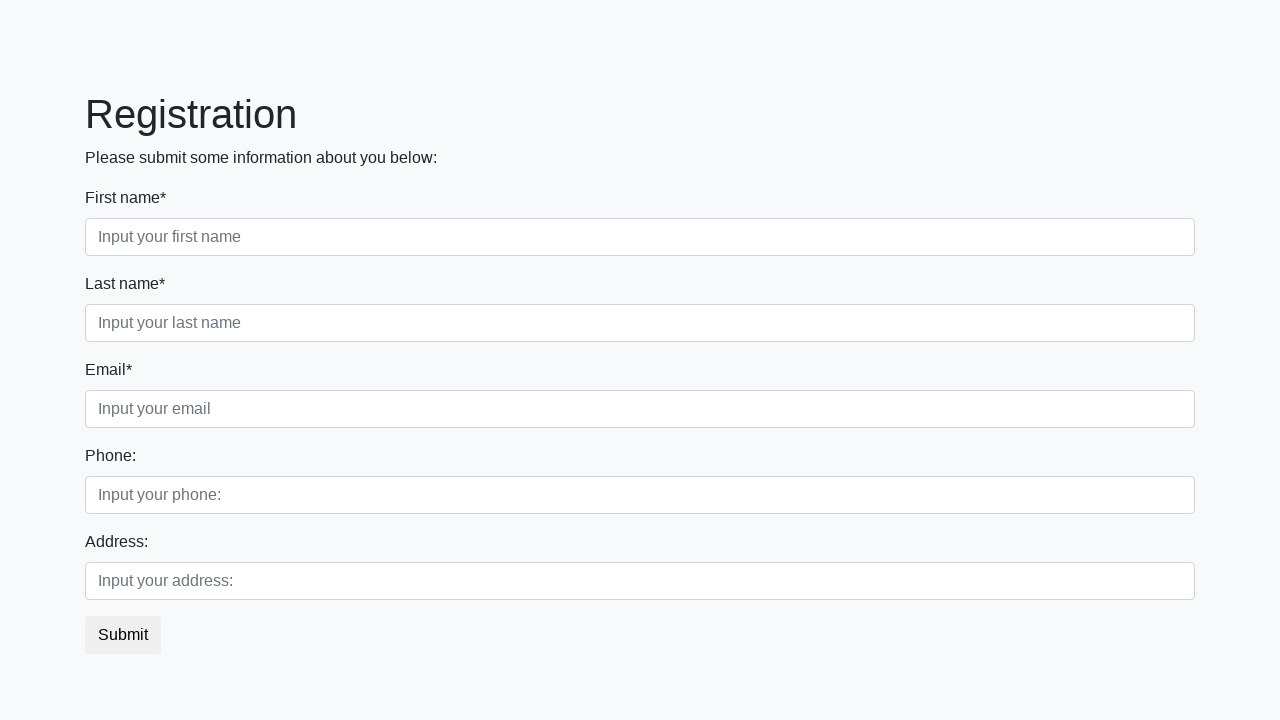

Filled an input field with 'TestInput123' on input >> nth=0
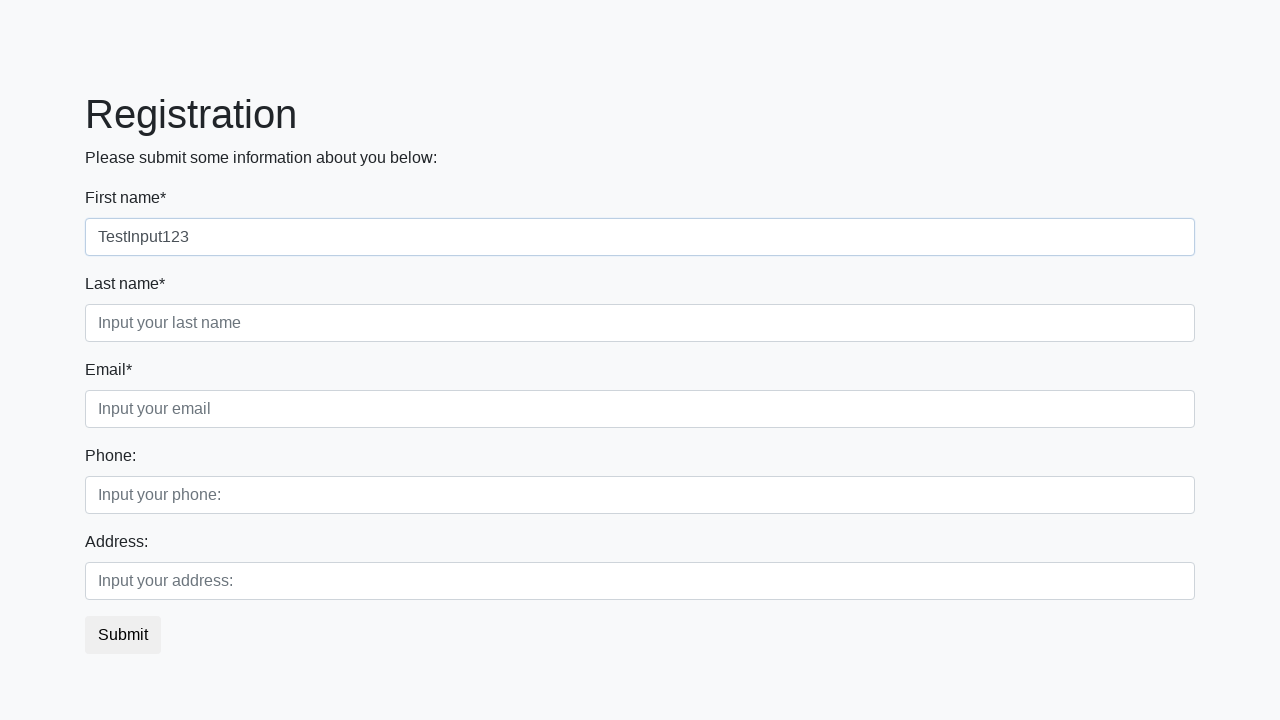

Filled an input field with 'TestInput123' on input >> nth=1
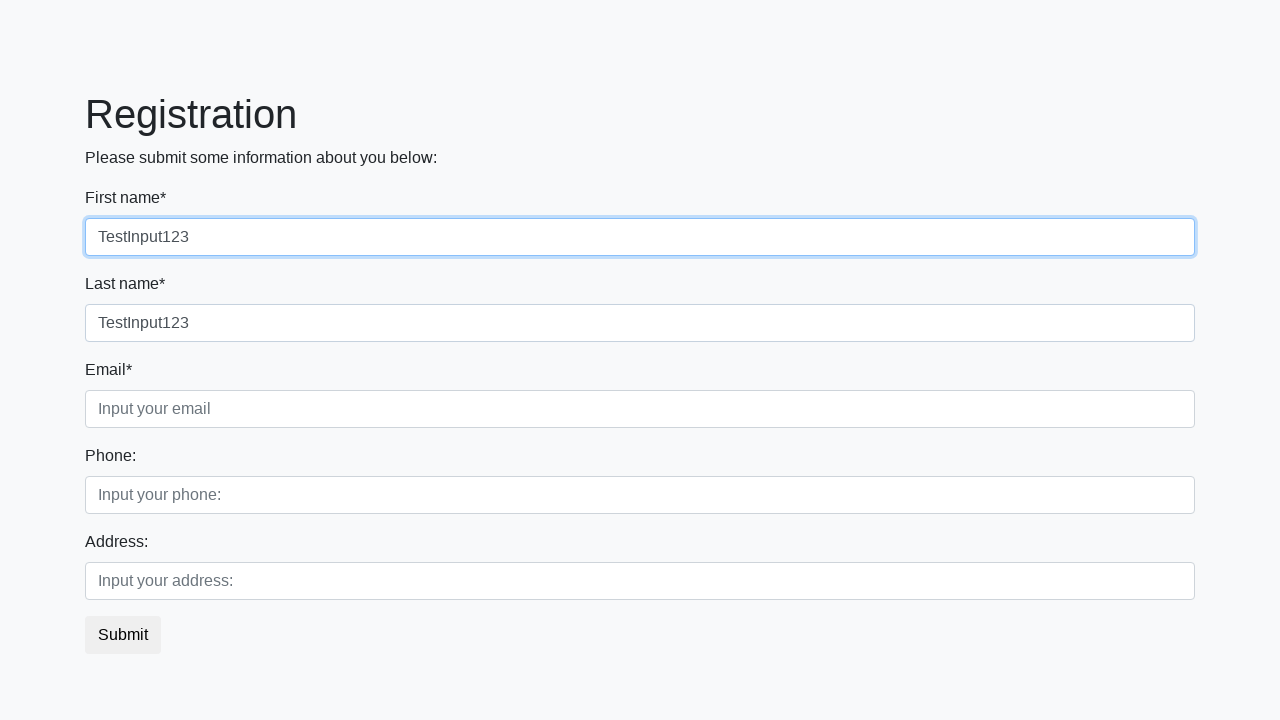

Filled an input field with 'TestInput123' on input >> nth=2
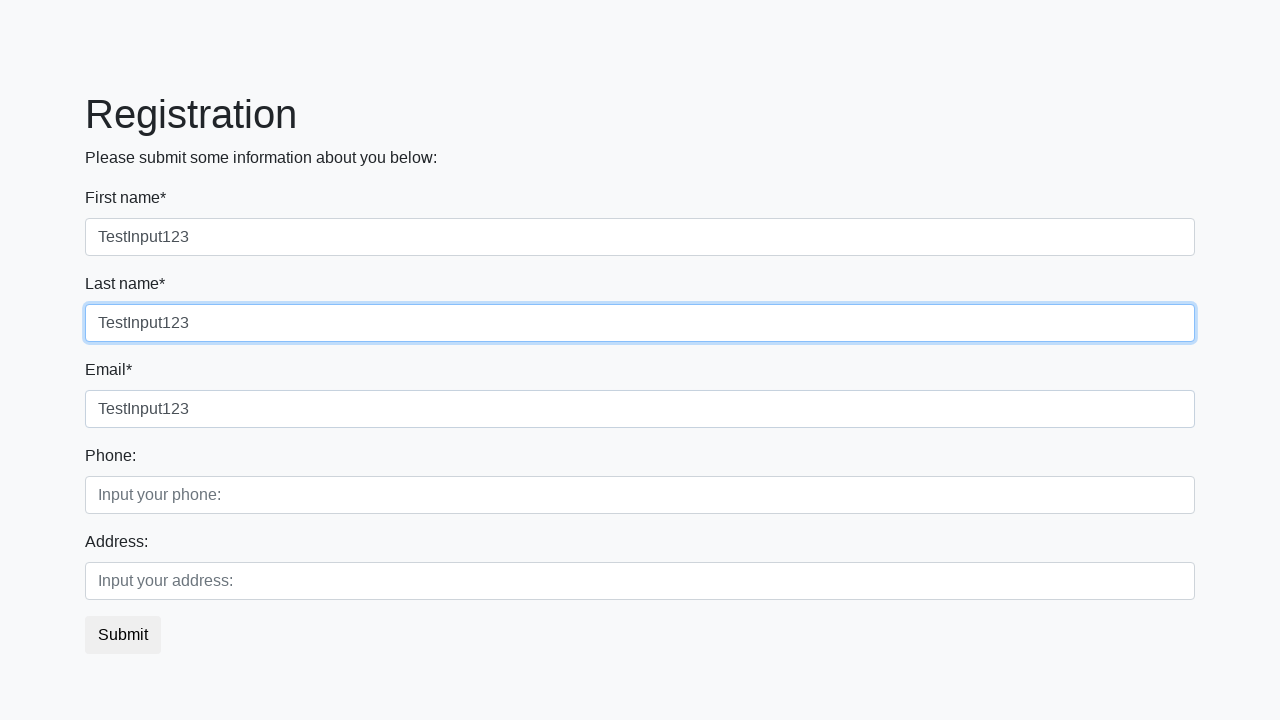

Filled an input field with 'TestInput123' on input >> nth=3
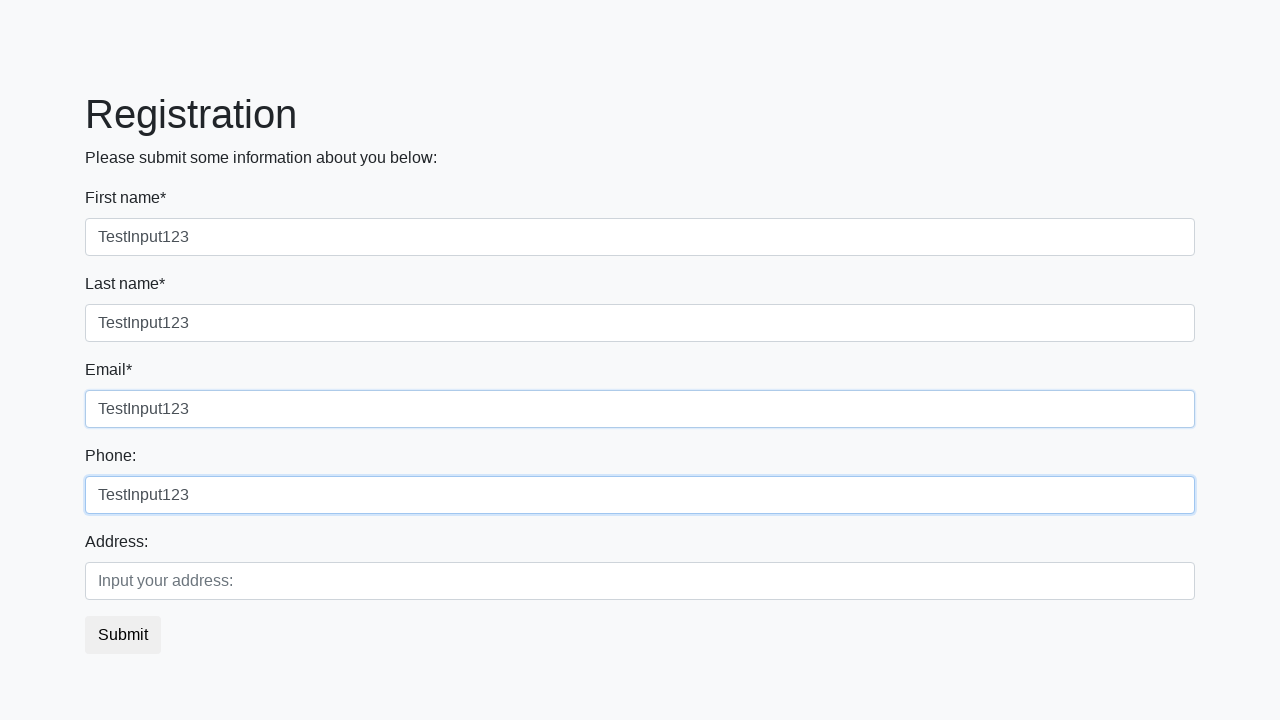

Filled an input field with 'TestInput123' on input >> nth=4
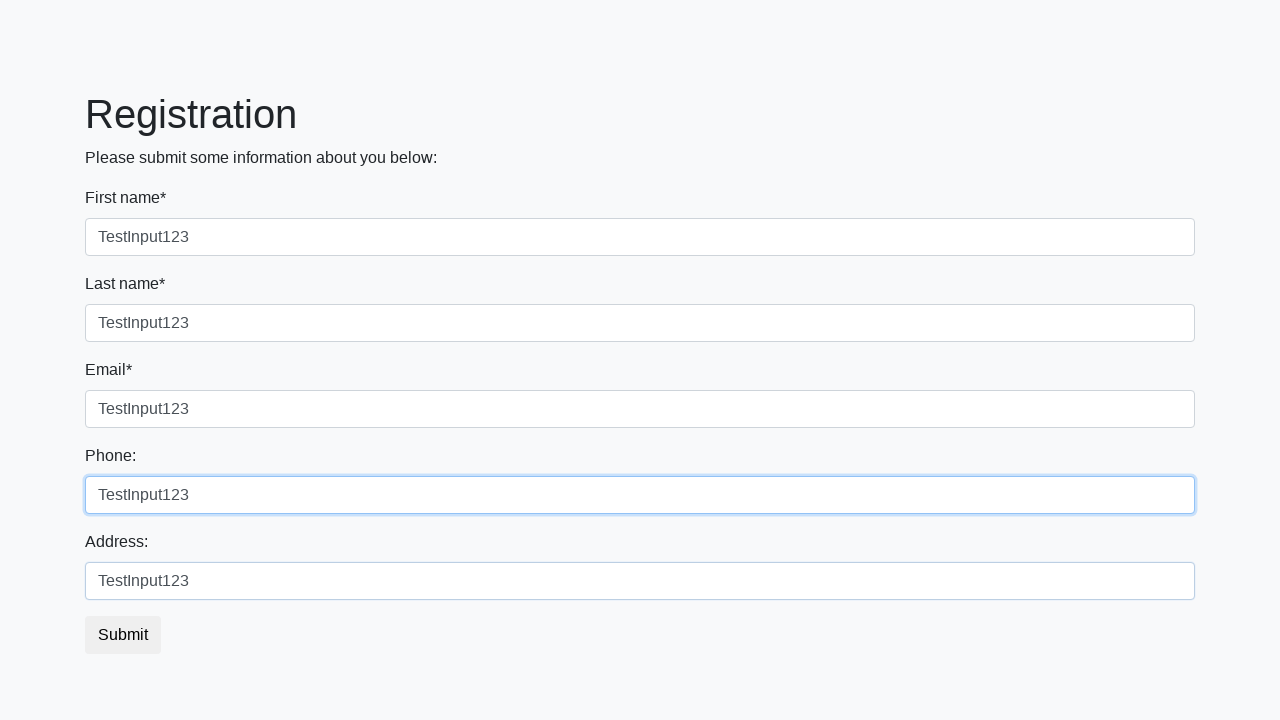

Clicked the submit button at (123, 635) on button.btn
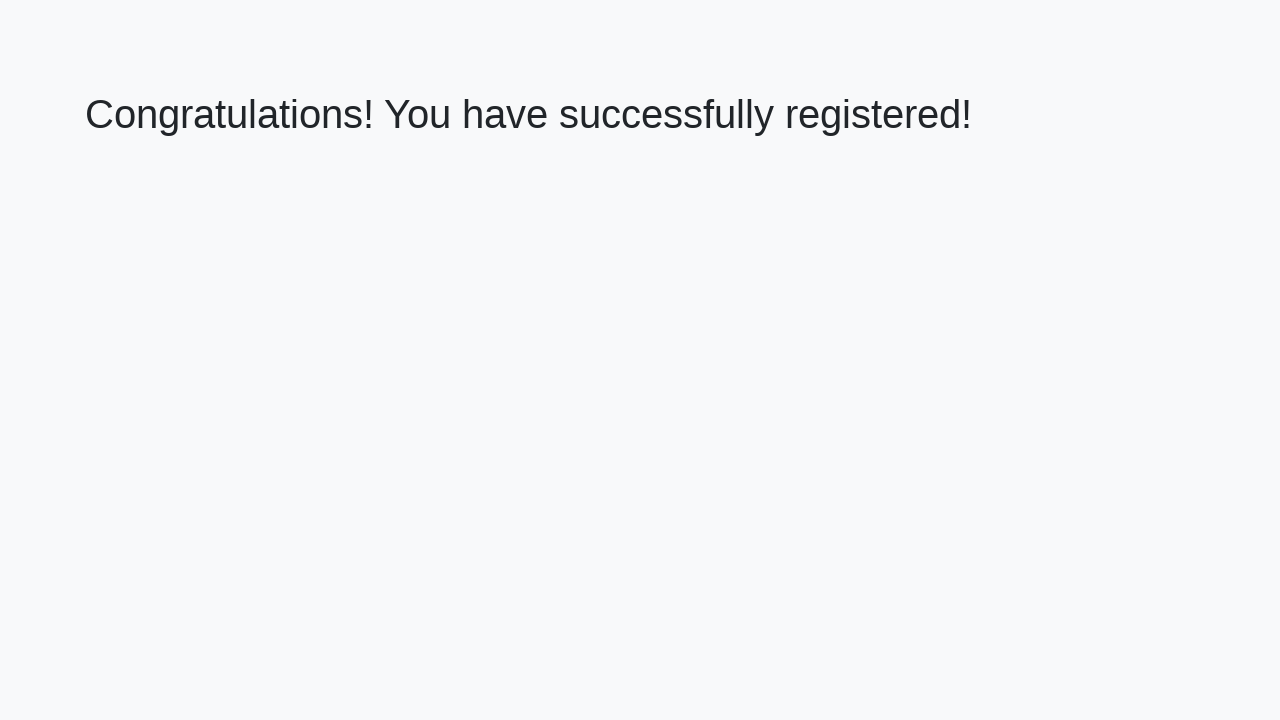

Success message heading loaded
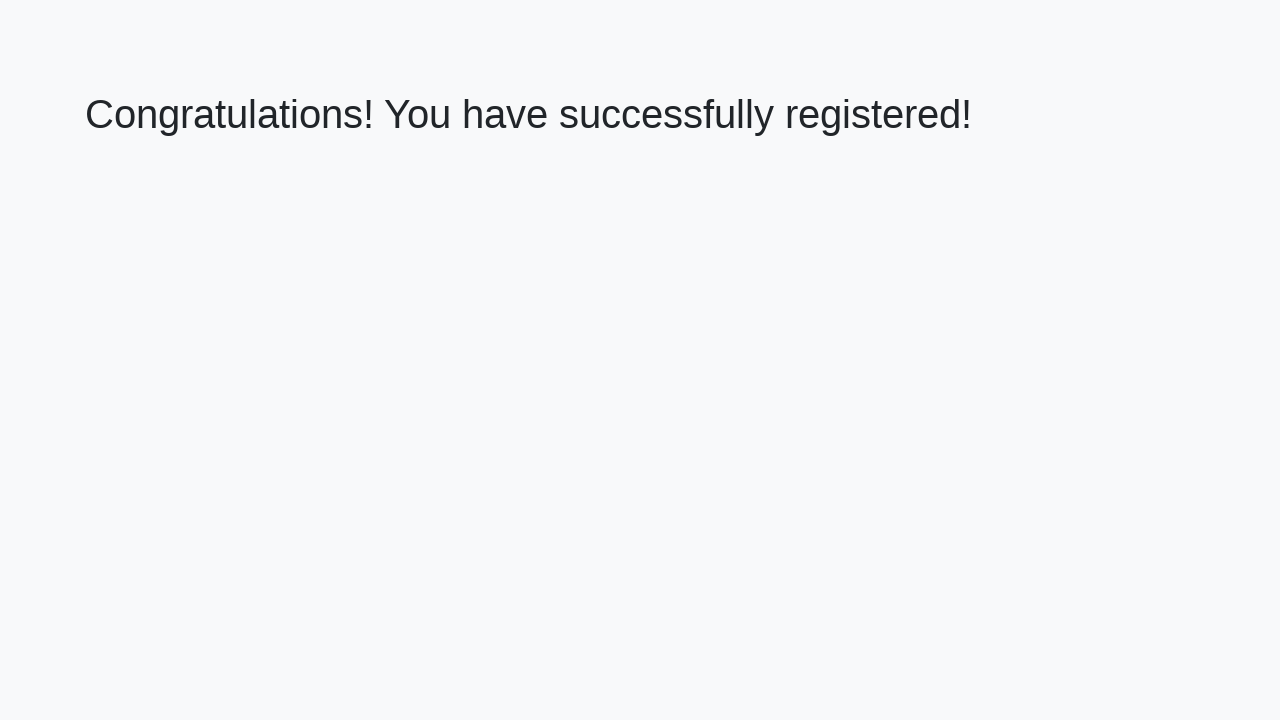

Retrieved success message text content
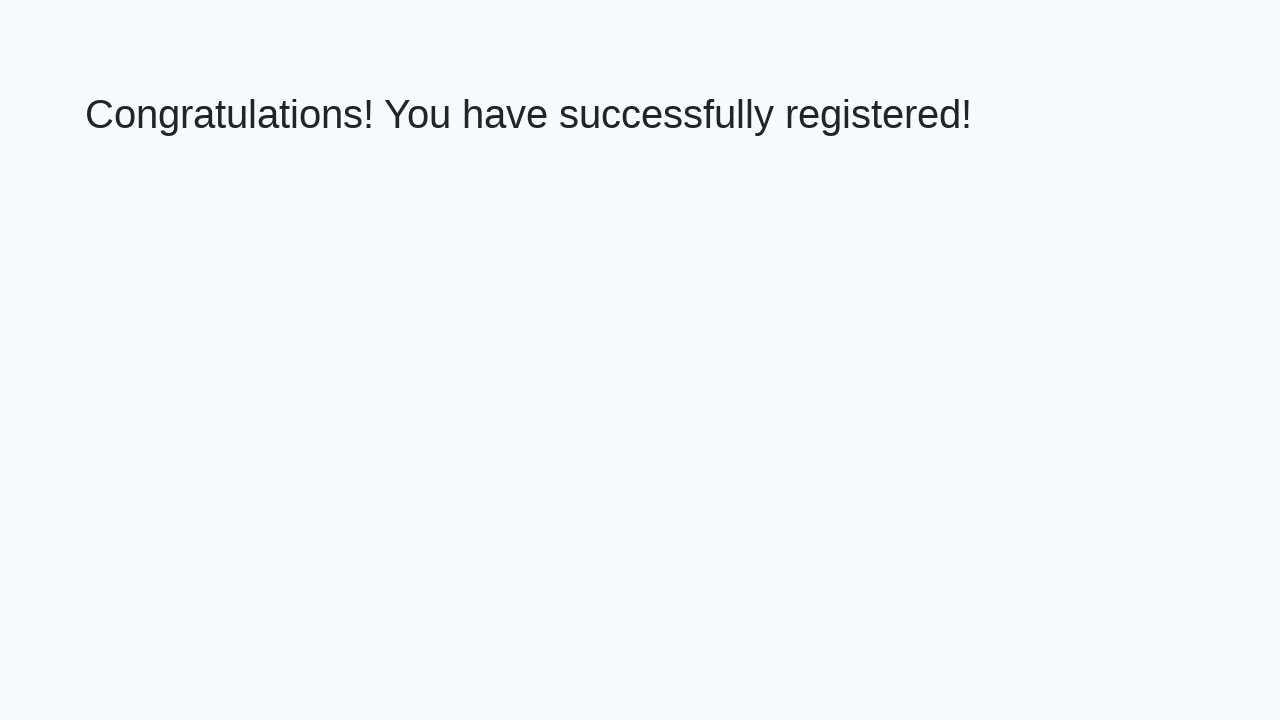

Verified success message: 'Congratulations! You have successfully registered!'
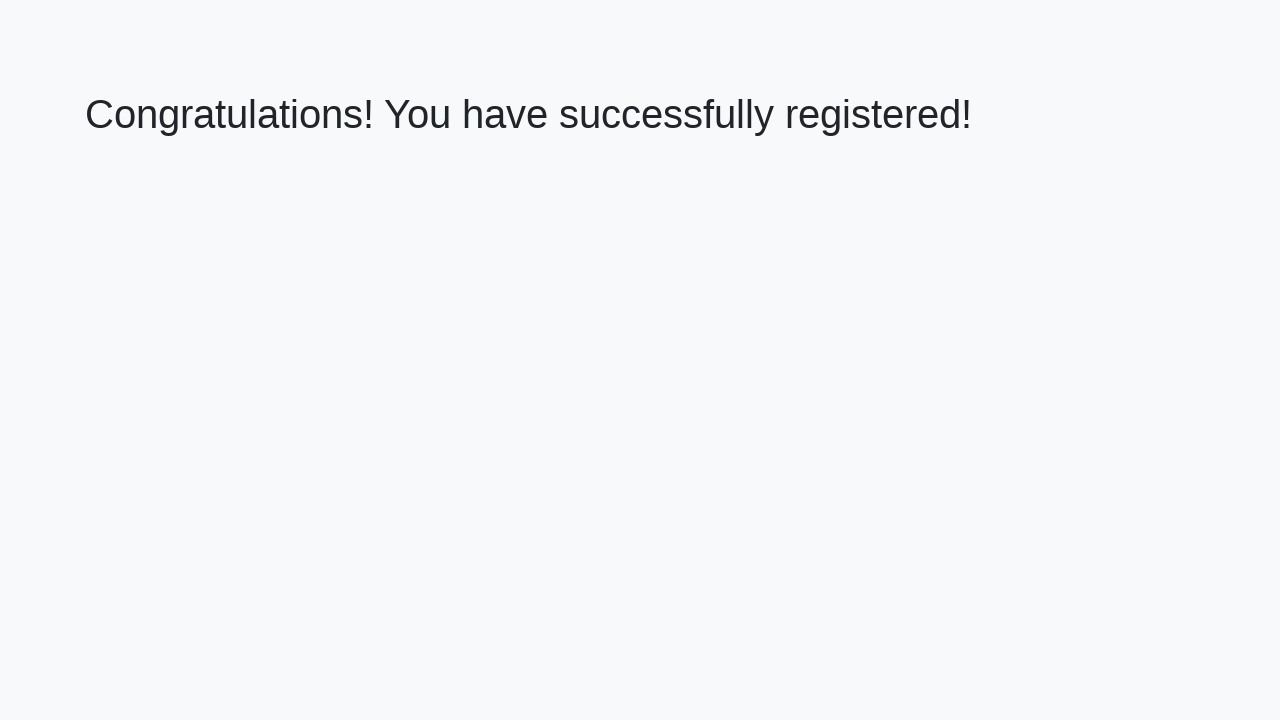

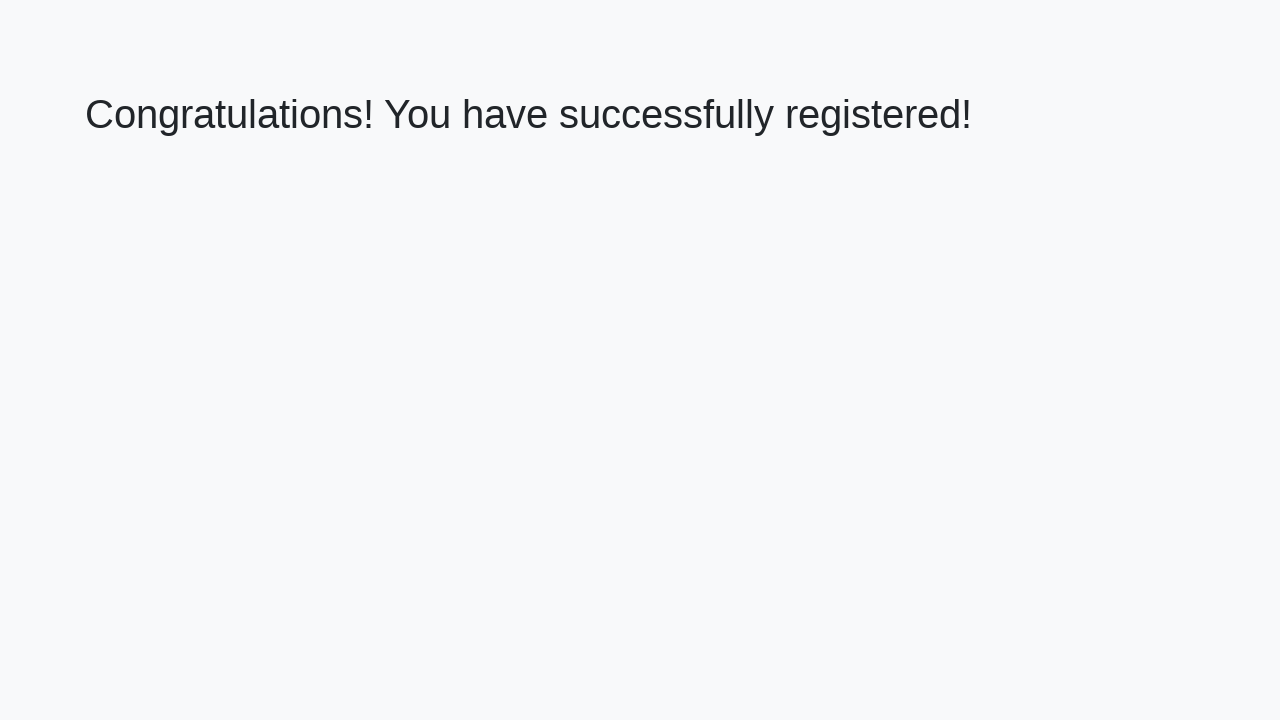